Tests dropdown selection by selecting "Illinois" from the state dropdown using visible text

Starting URL: https://practice.cydeo.com/dropdown

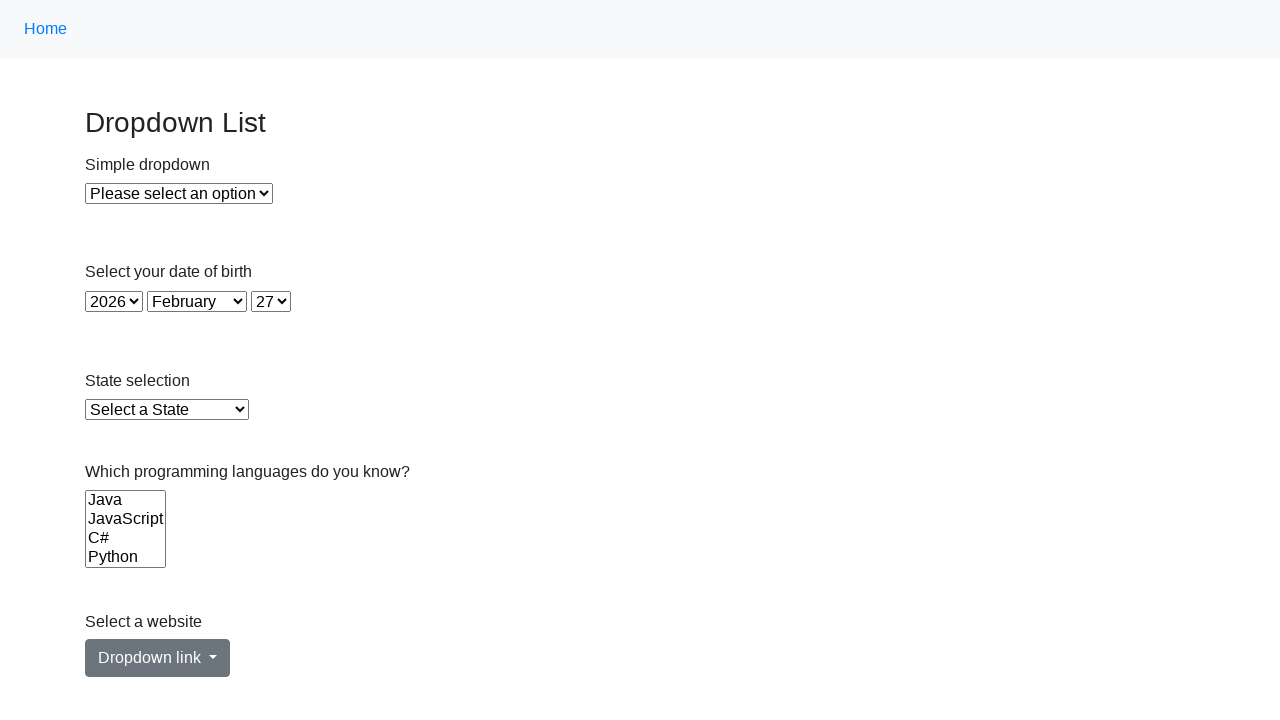

Navigated to dropdown practice page
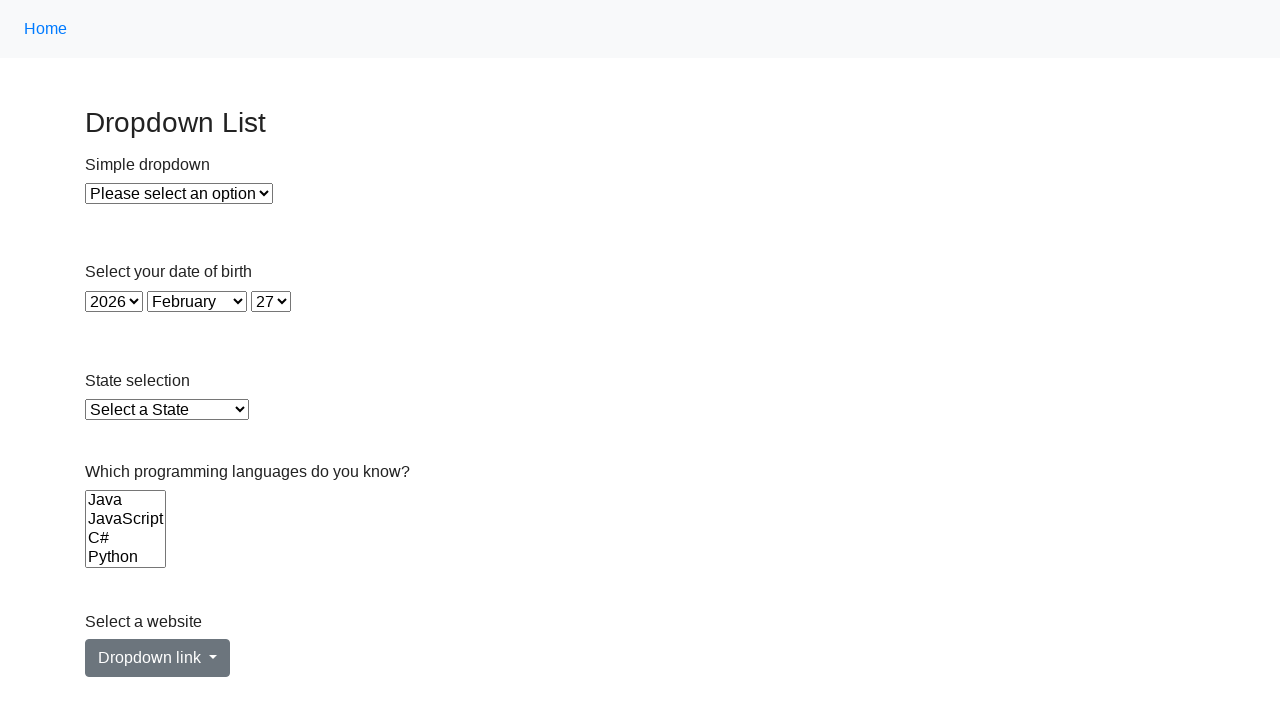

Selected 'Illinois' from the state dropdown using visible text on select#state
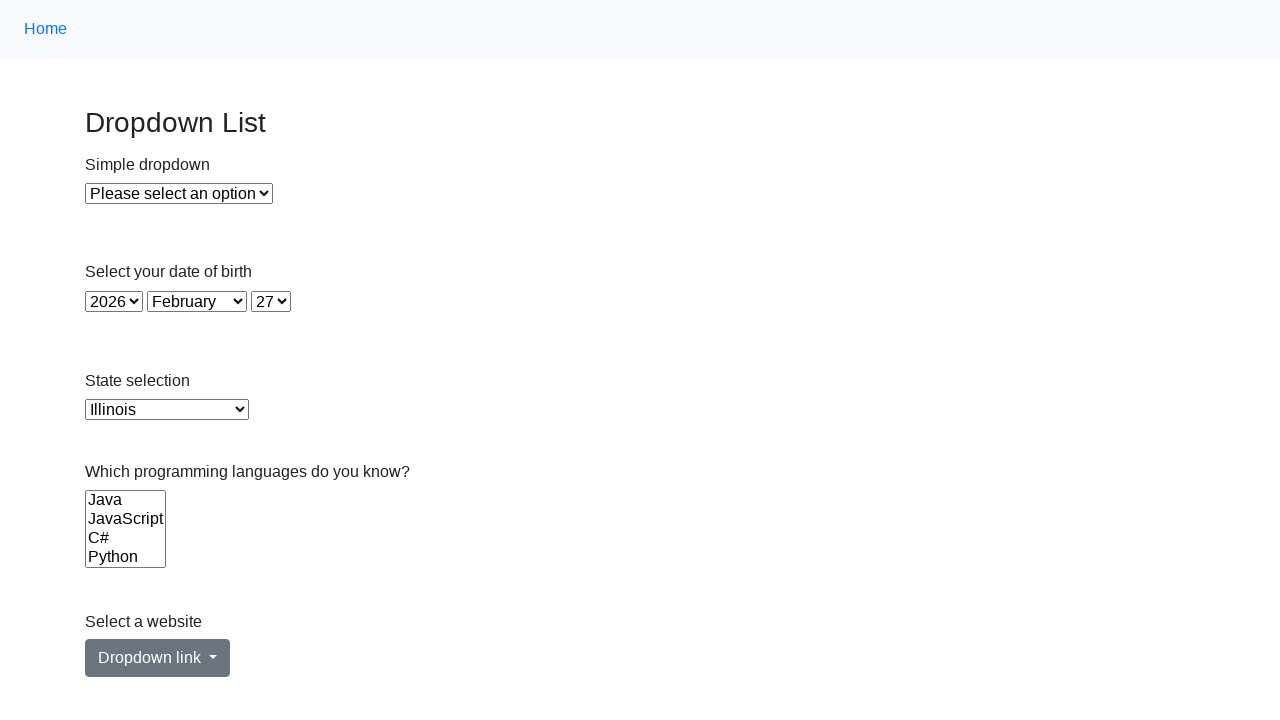

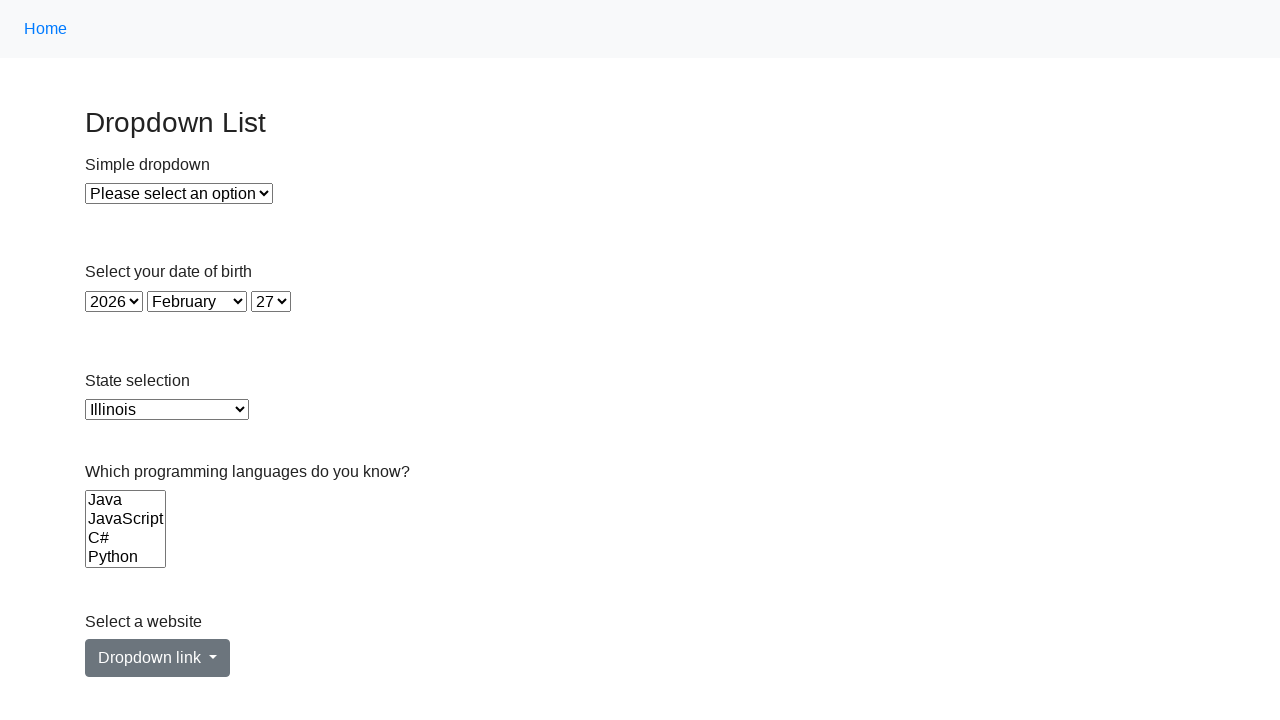